Tests checkbox functionality by clicking to select and deselect a checkbox, and counts the total number of checkboxes on the page

Starting URL: https://rahulshettyacademy.com/AutomationPractice/

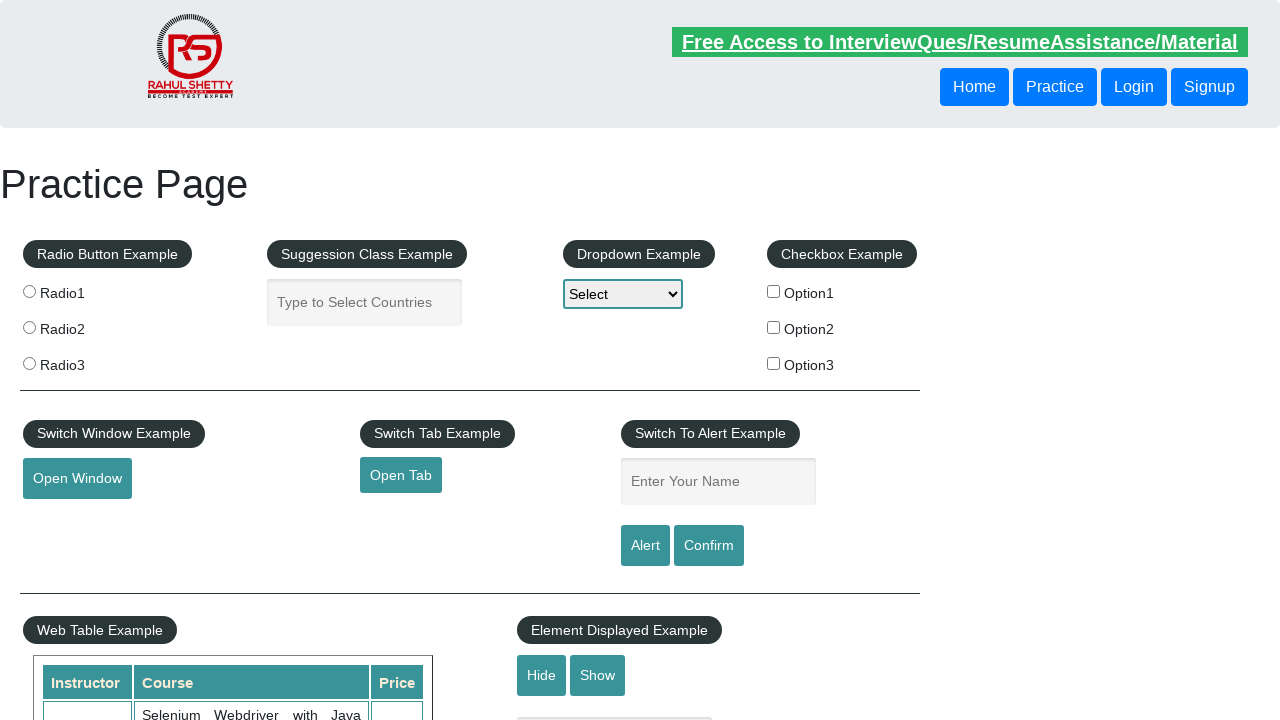

Clicked checkbox to select it at (774, 291) on input#checkBoxOption1
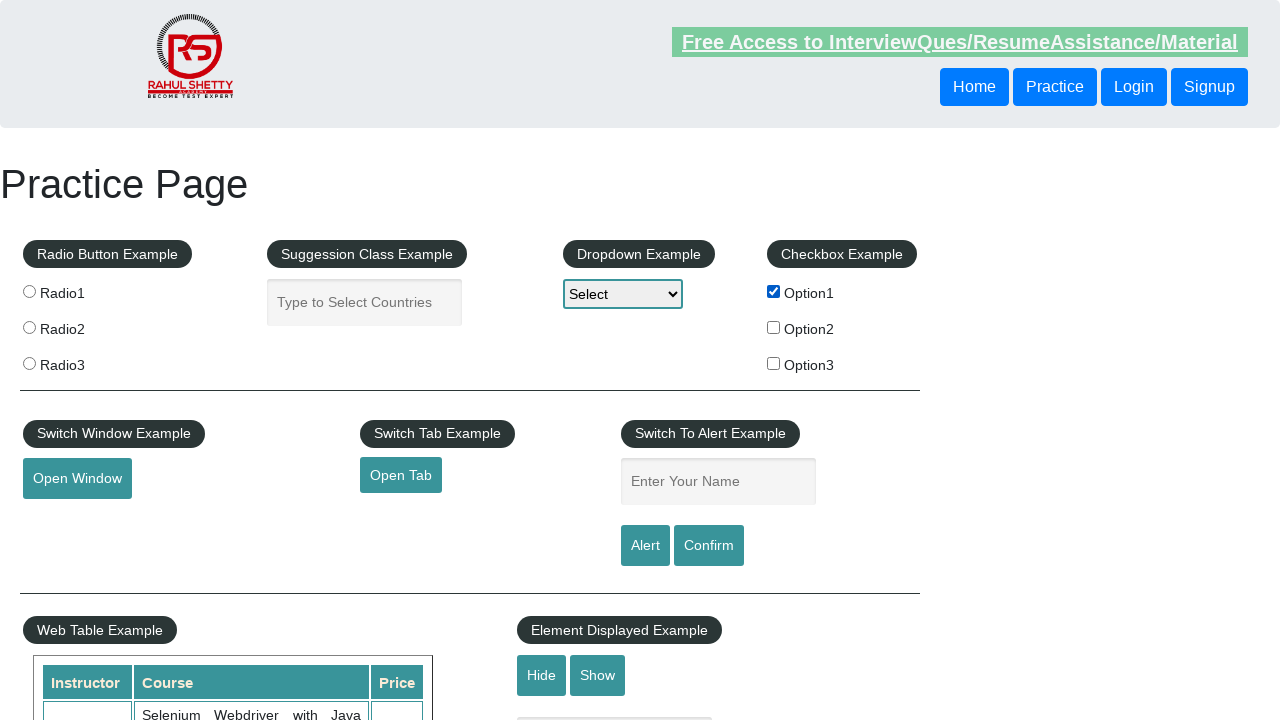

Verified checkbox is selected
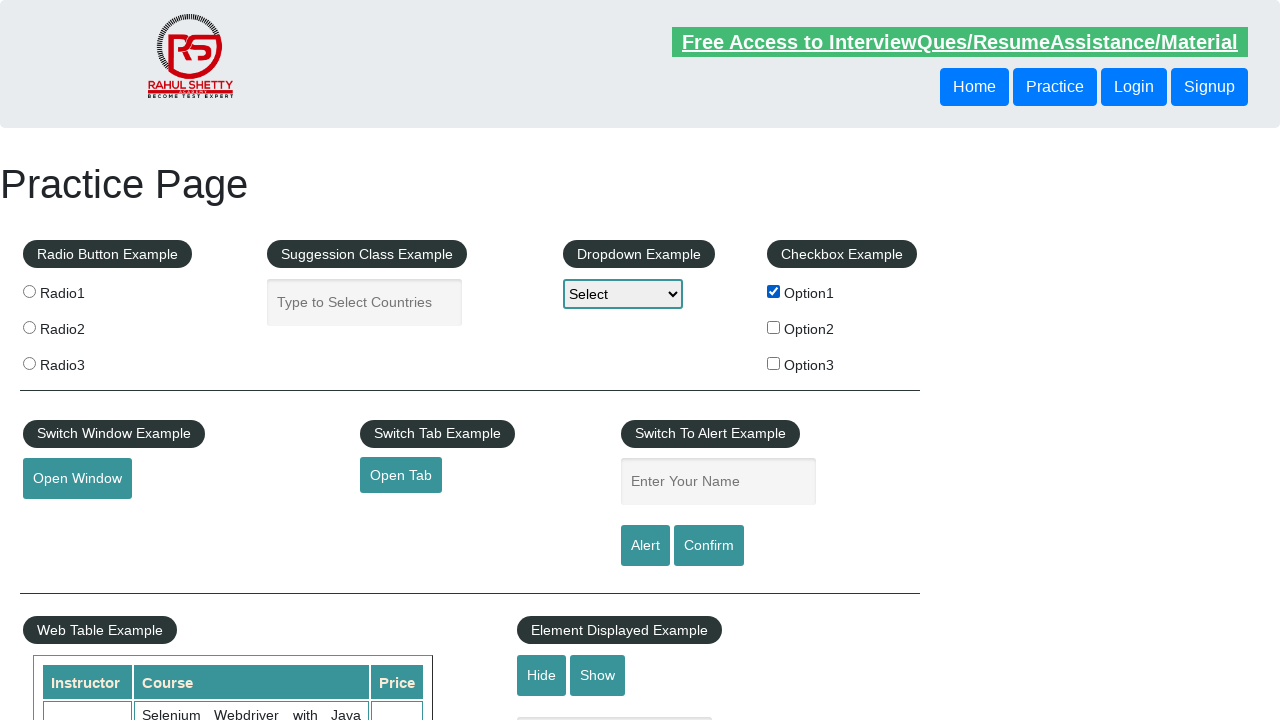

Clicked checkbox again to deselect it at (774, 291) on input#checkBoxOption1
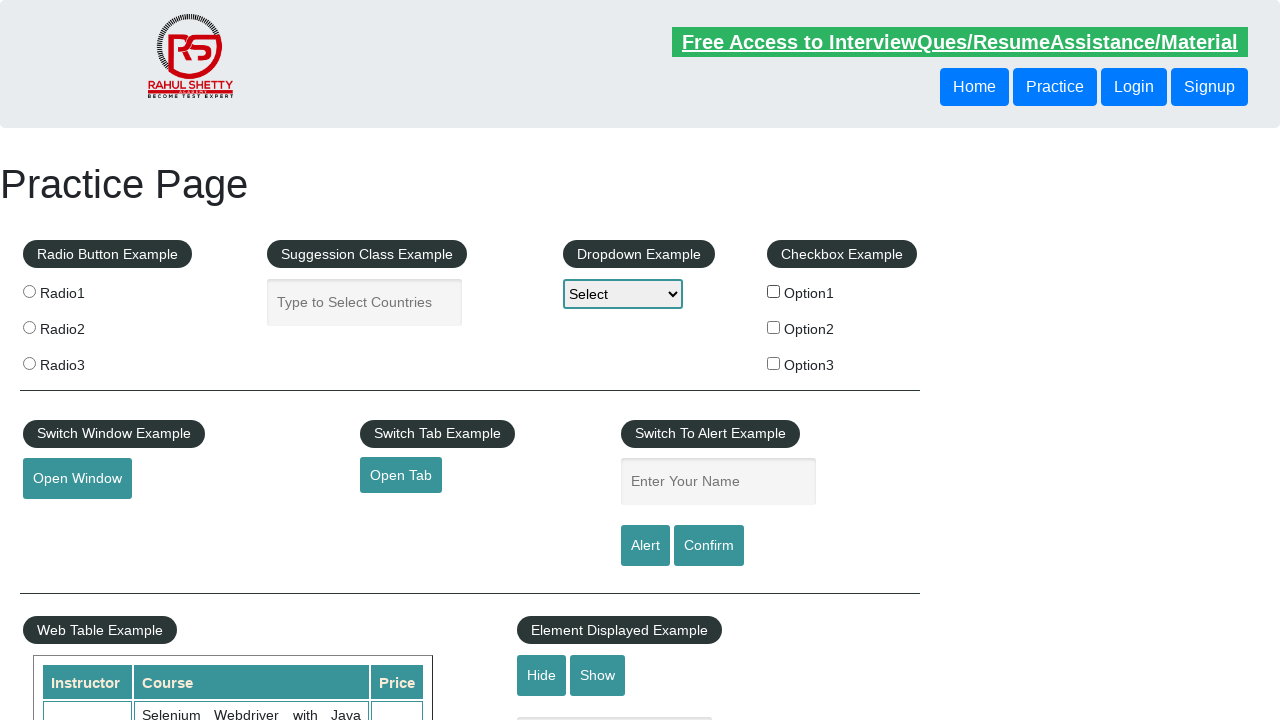

Verified checkbox is deselected
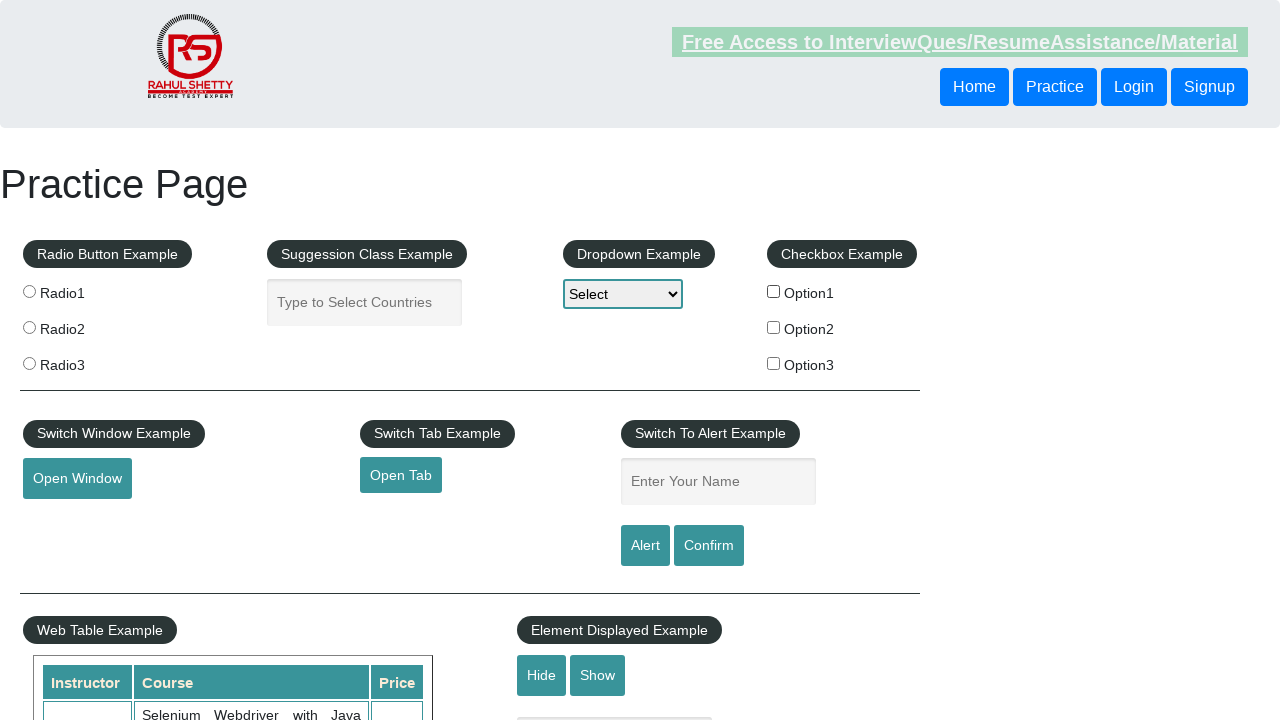

Counted total checkboxes on page: 3
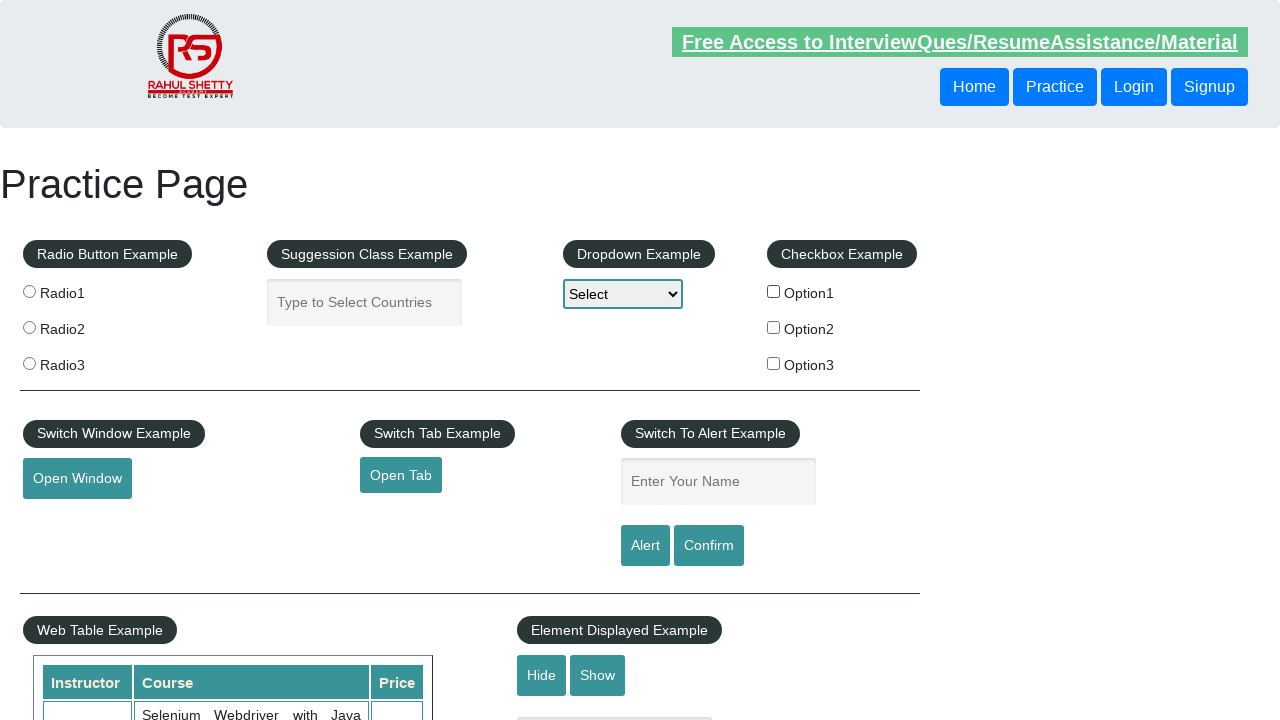

Printed total checkbox count: 3
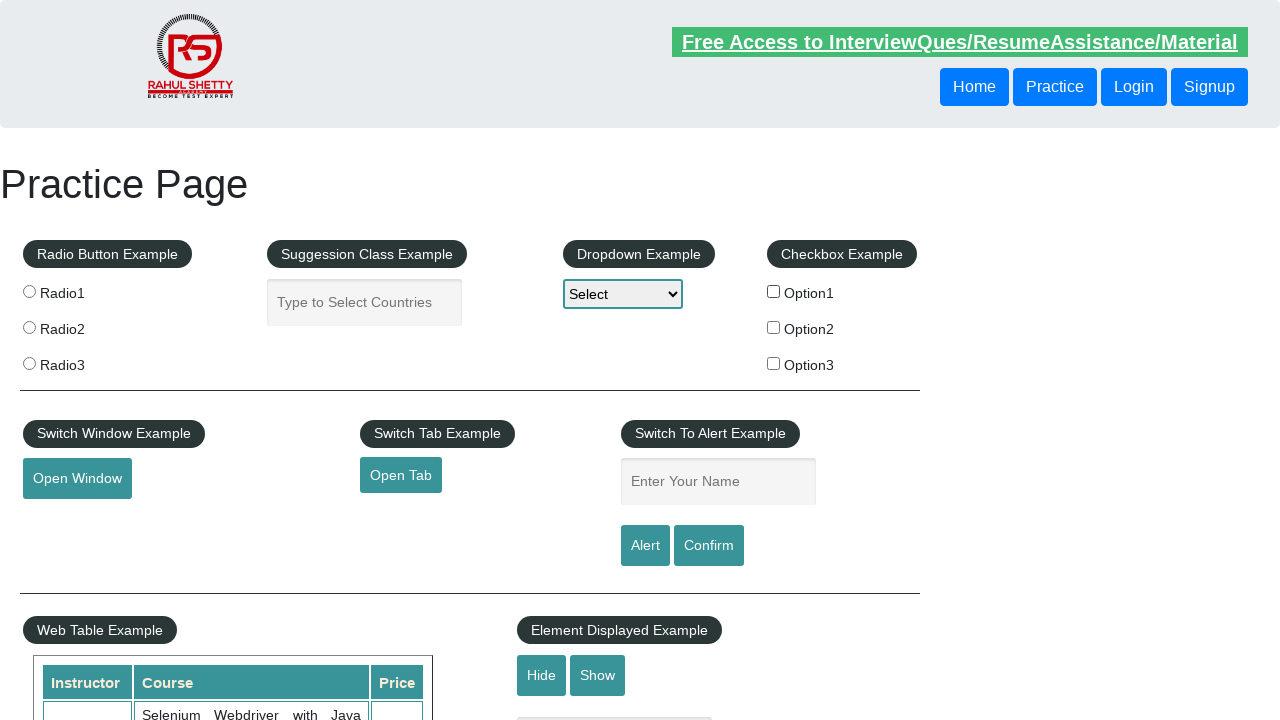

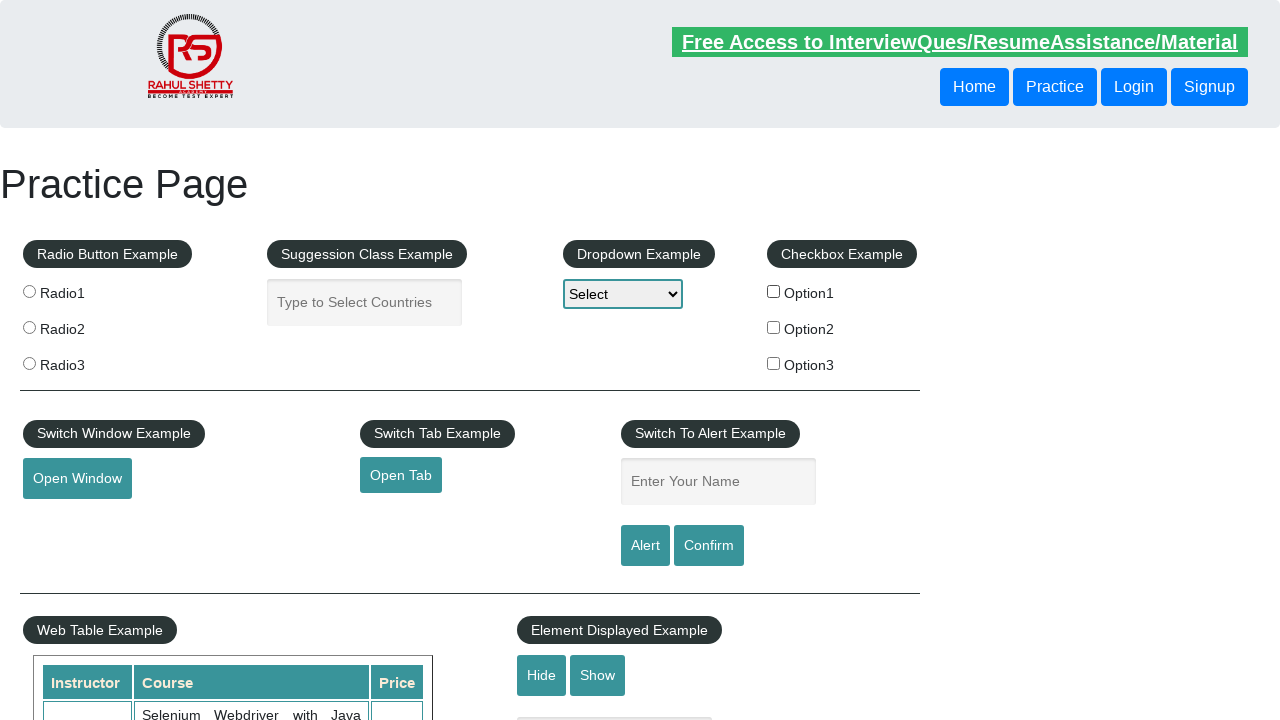